Tests the Client Side Delay page by clicking the link, triggering the AJAX button, and navigating back home

Starting URL: http://uitestingplayground.com/home

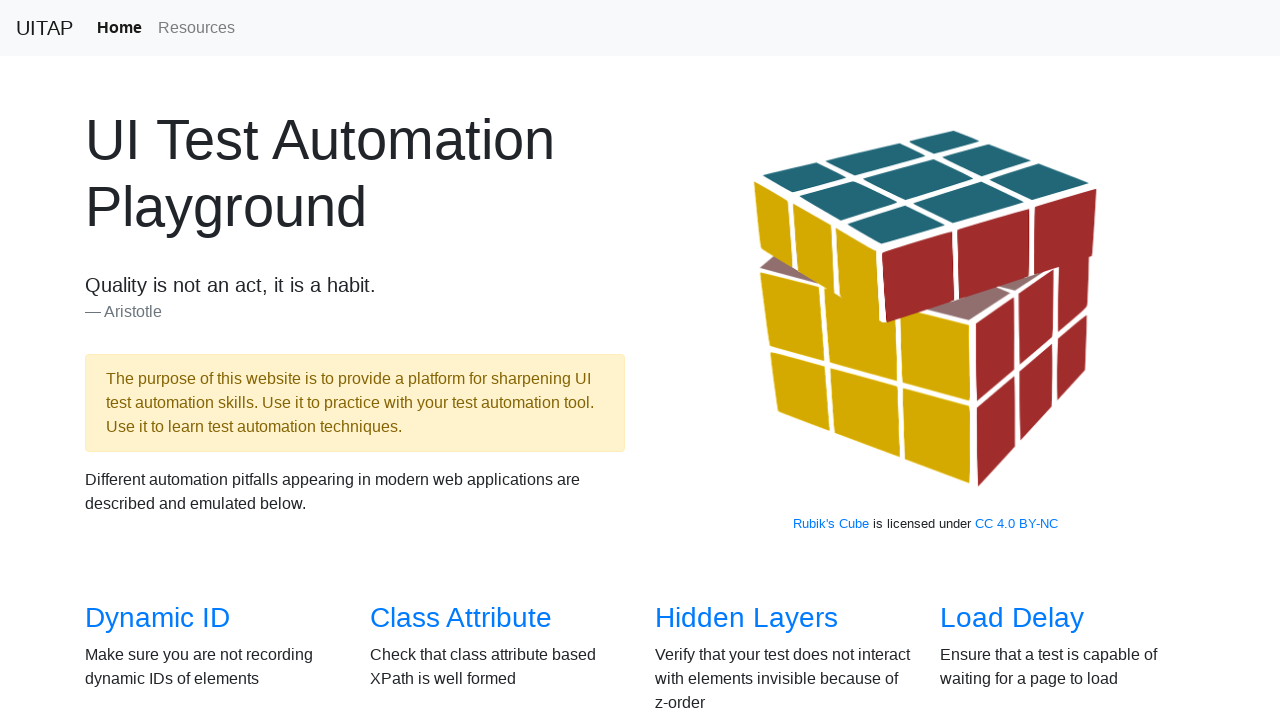

Clicked on Client Side Delay link at (478, 360) on text=Client Side Delay
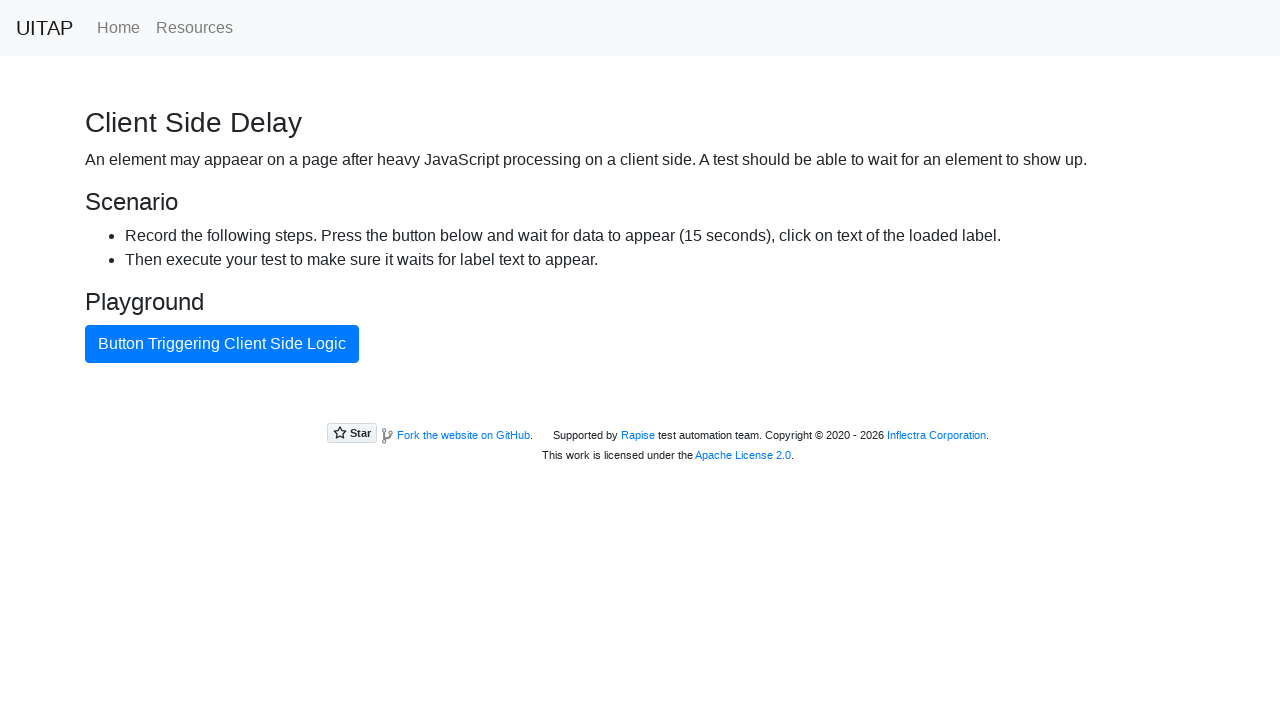

Clicked the AJAX button at (222, 344) on #ajaxButton
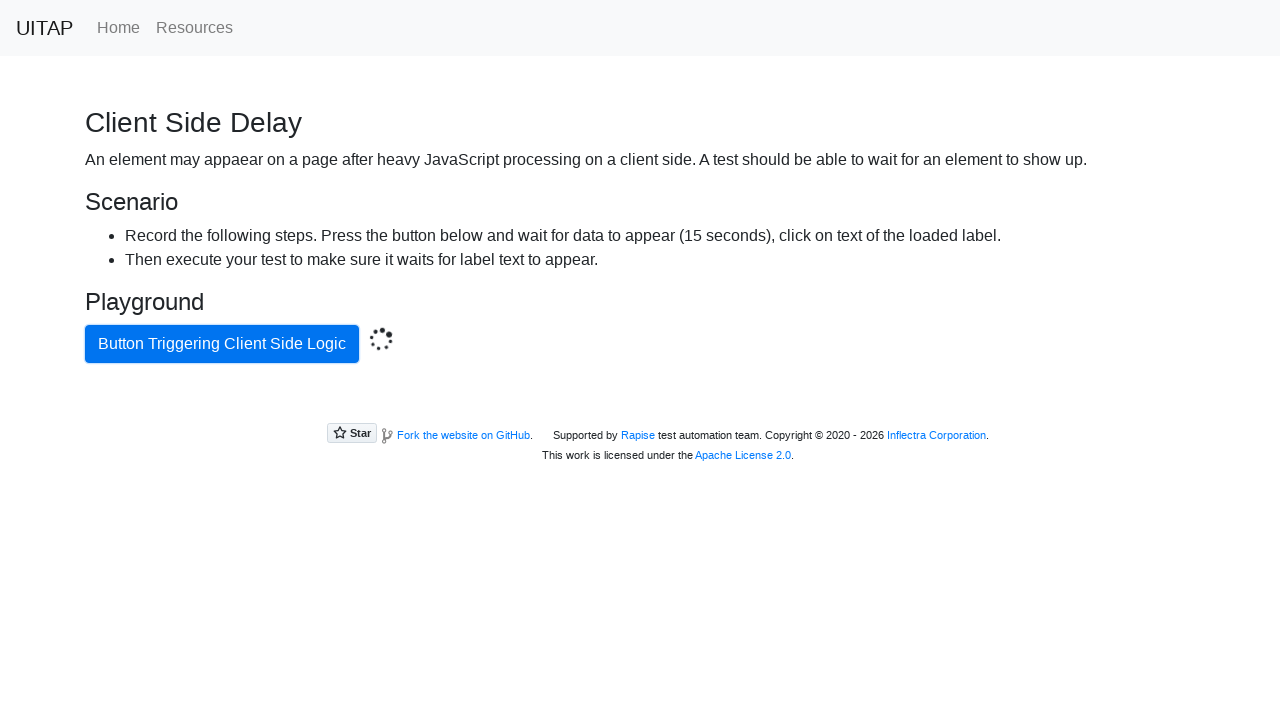

Navigated back to home page
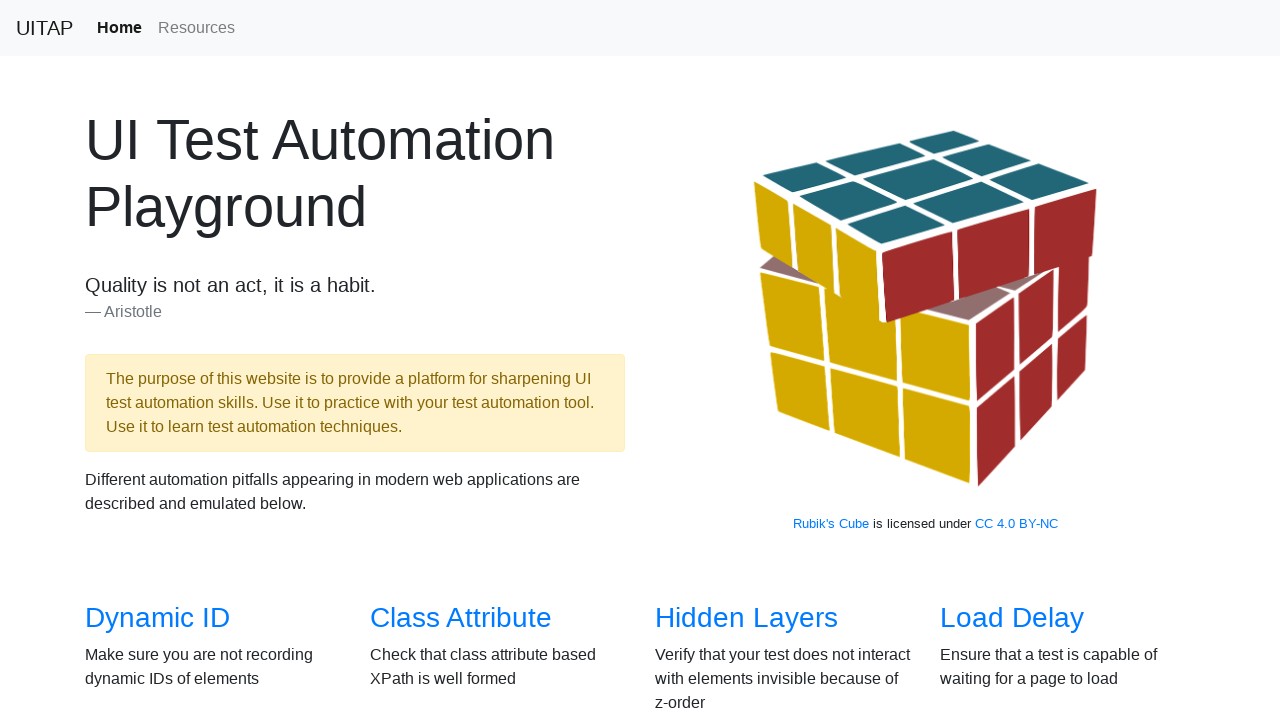

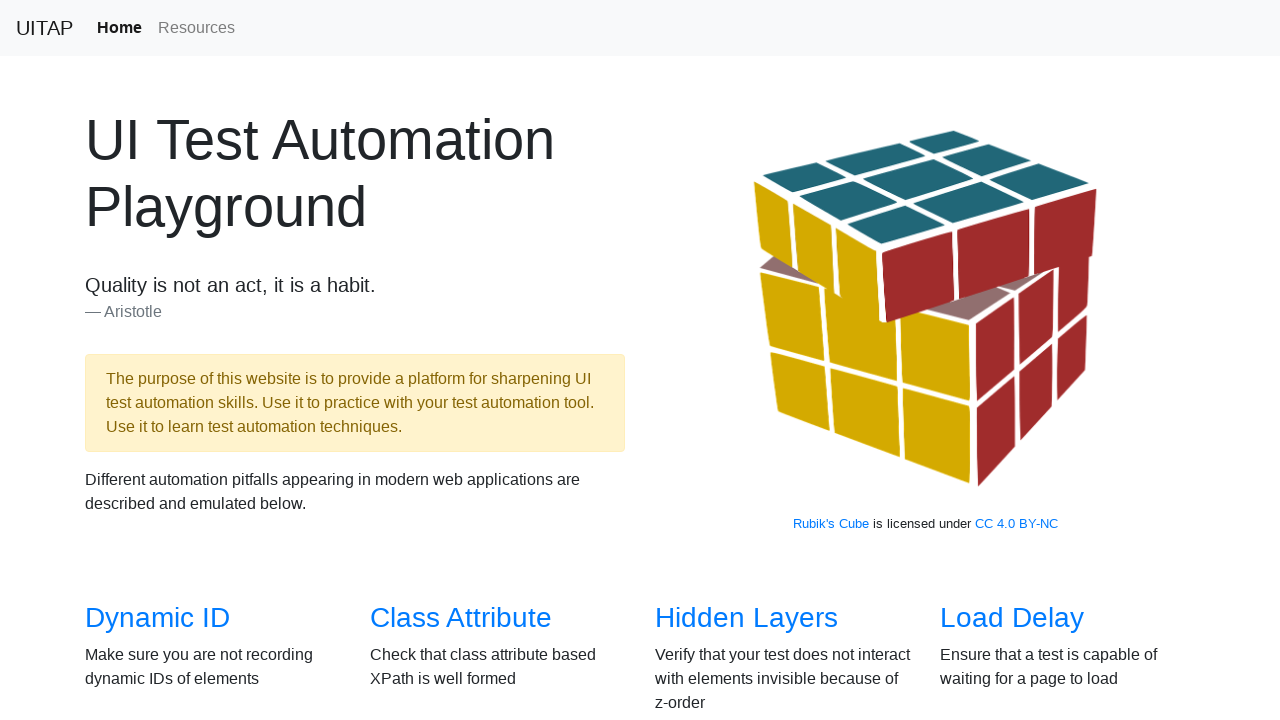